Tests a signup/contact form by filling in first name, last name, and email fields, then submitting the form

Starting URL: http://secure-retreat-92358.herokuapp.com

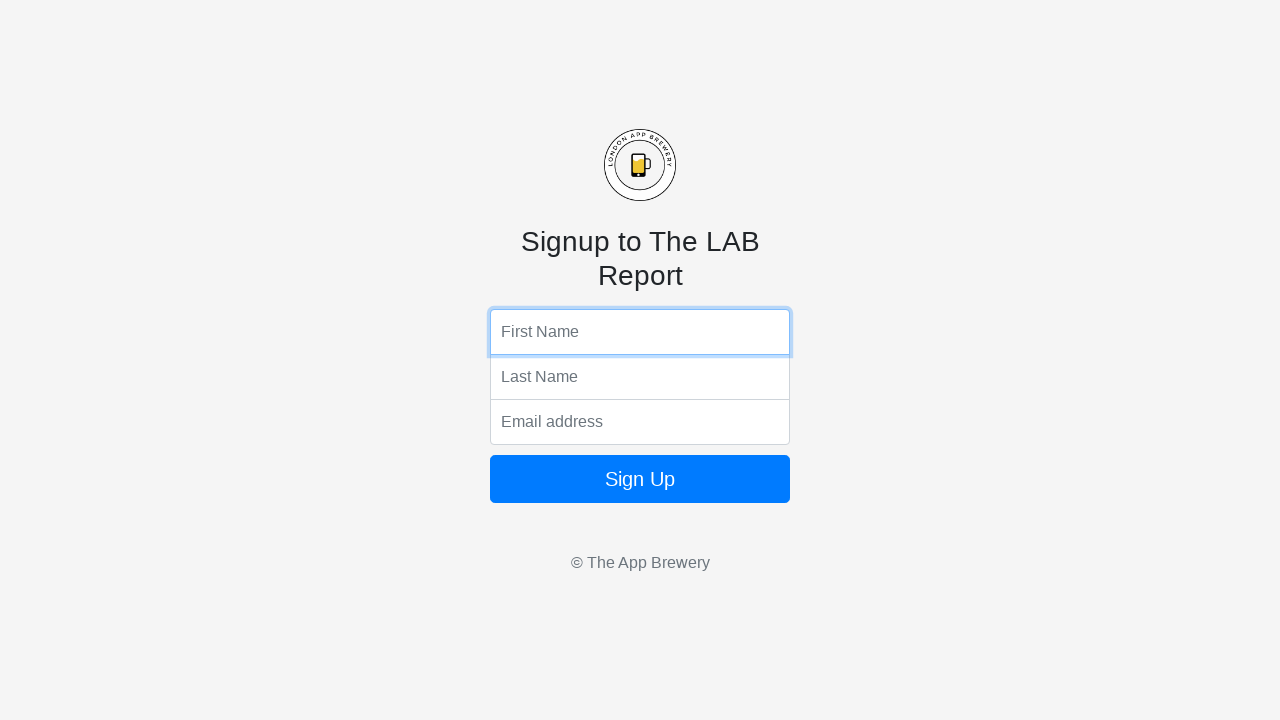

Filled first name field with 'Jordan' on input[name='fName']
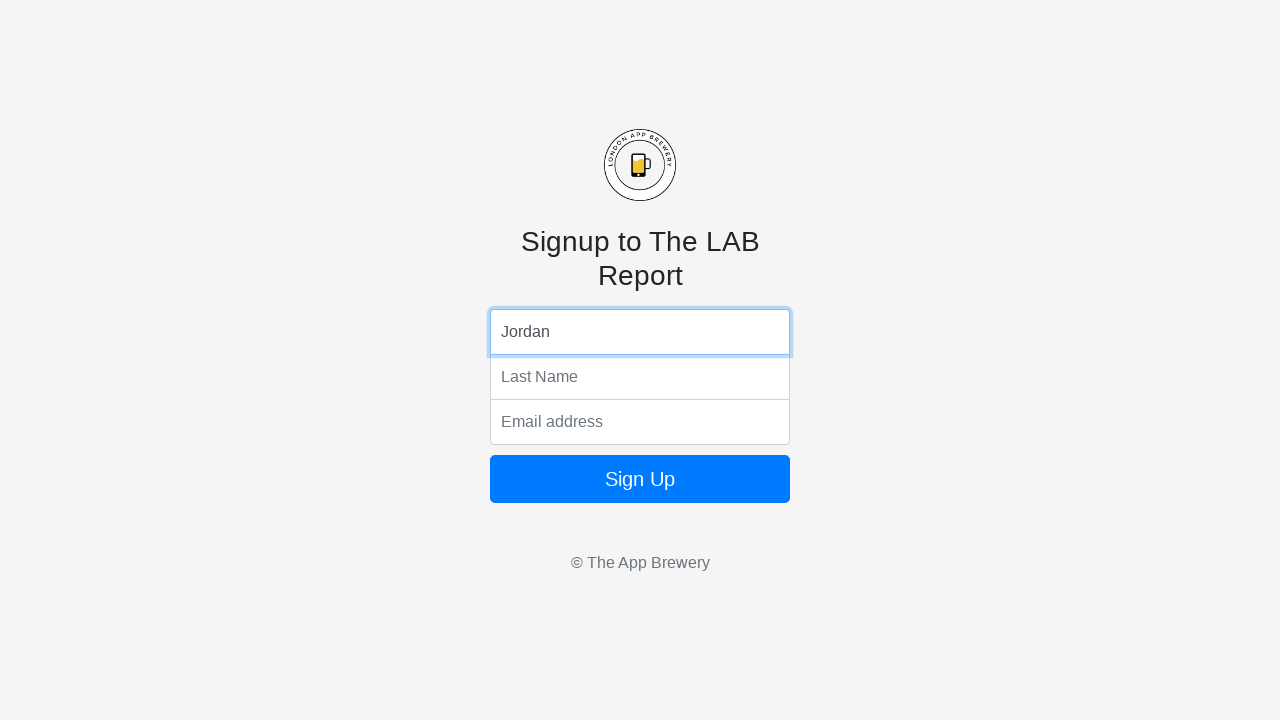

Filled last name field with 'Smith' on input[name='lName']
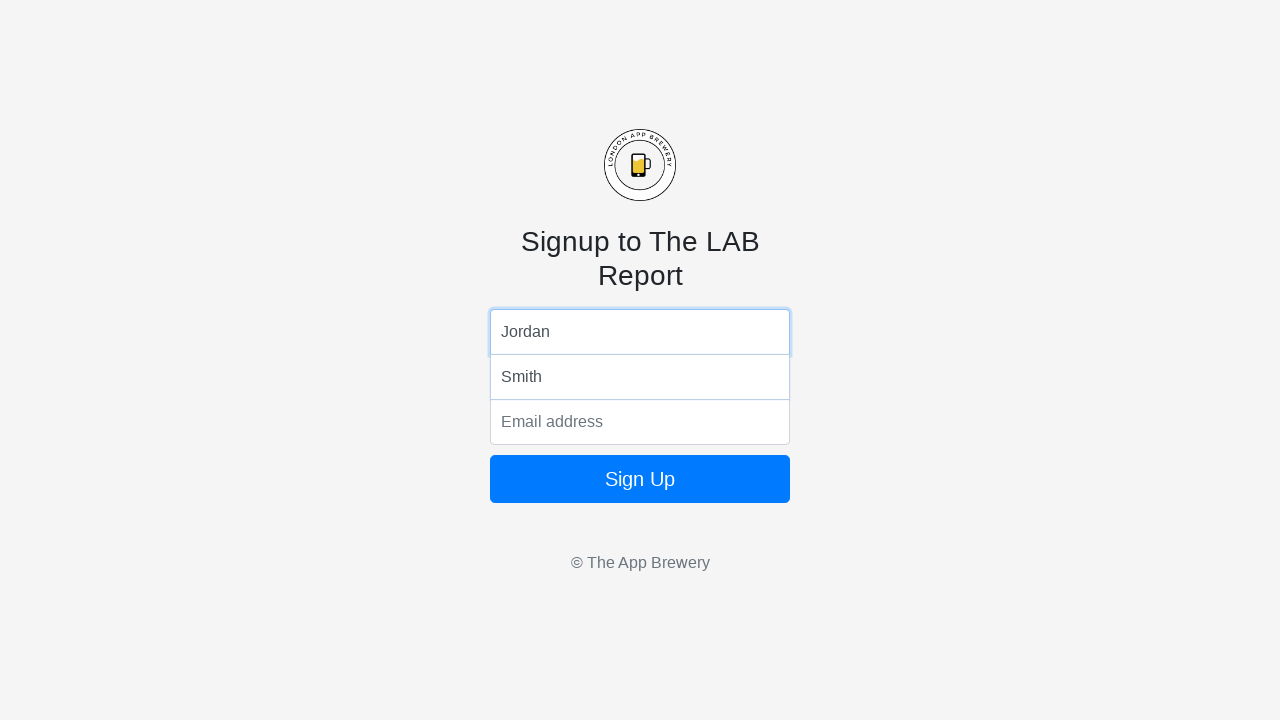

Filled email field with 'jordan.smith@example.com' on input[name='email']
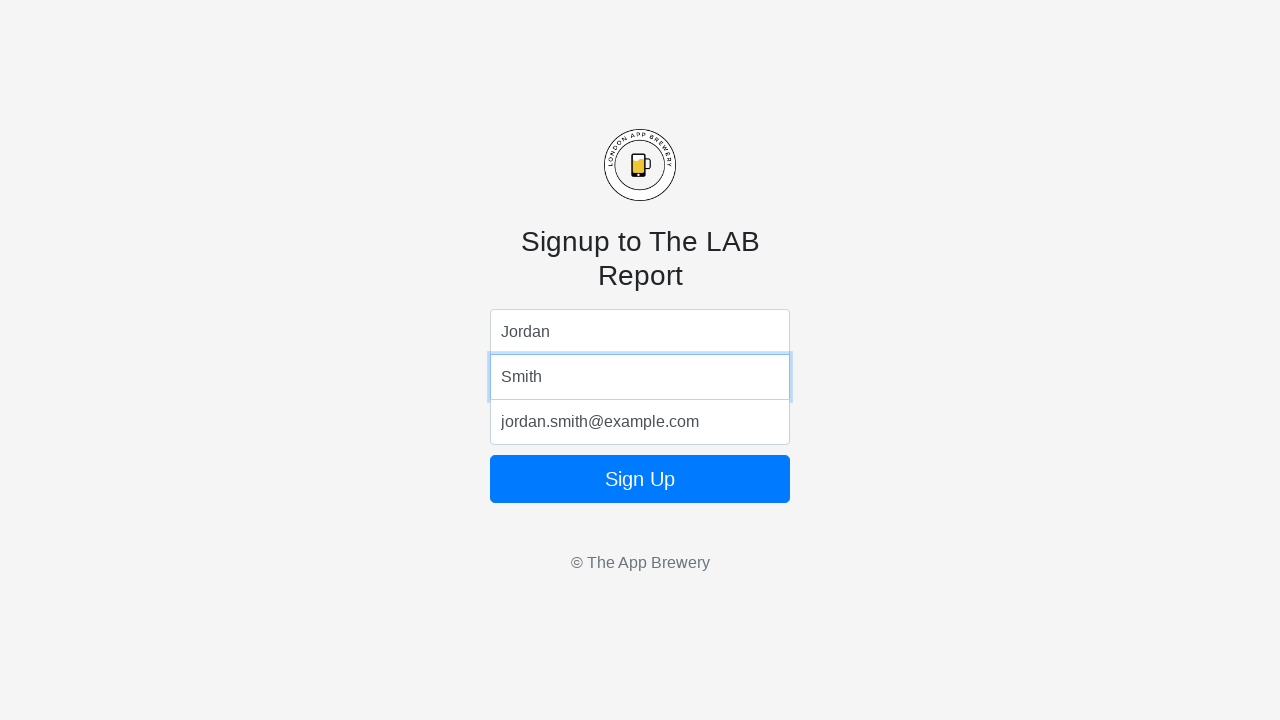

Clicked submit button to submit the form at (640, 479) on .btn
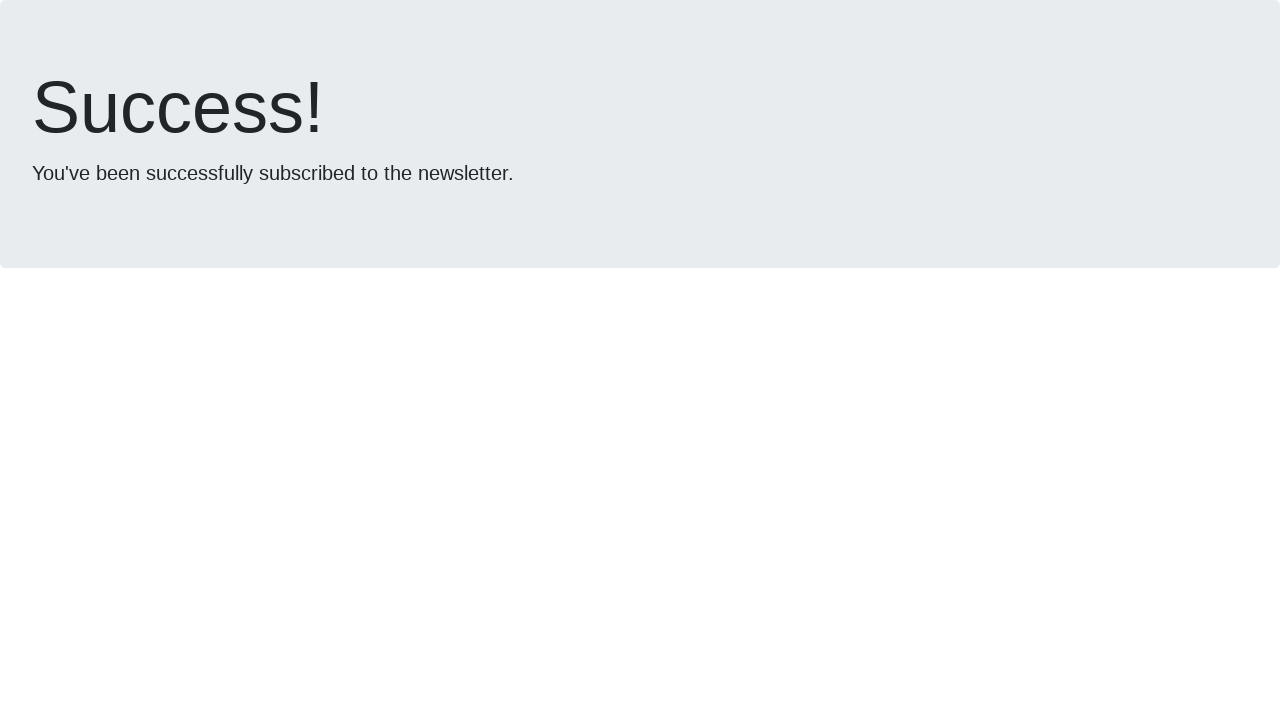

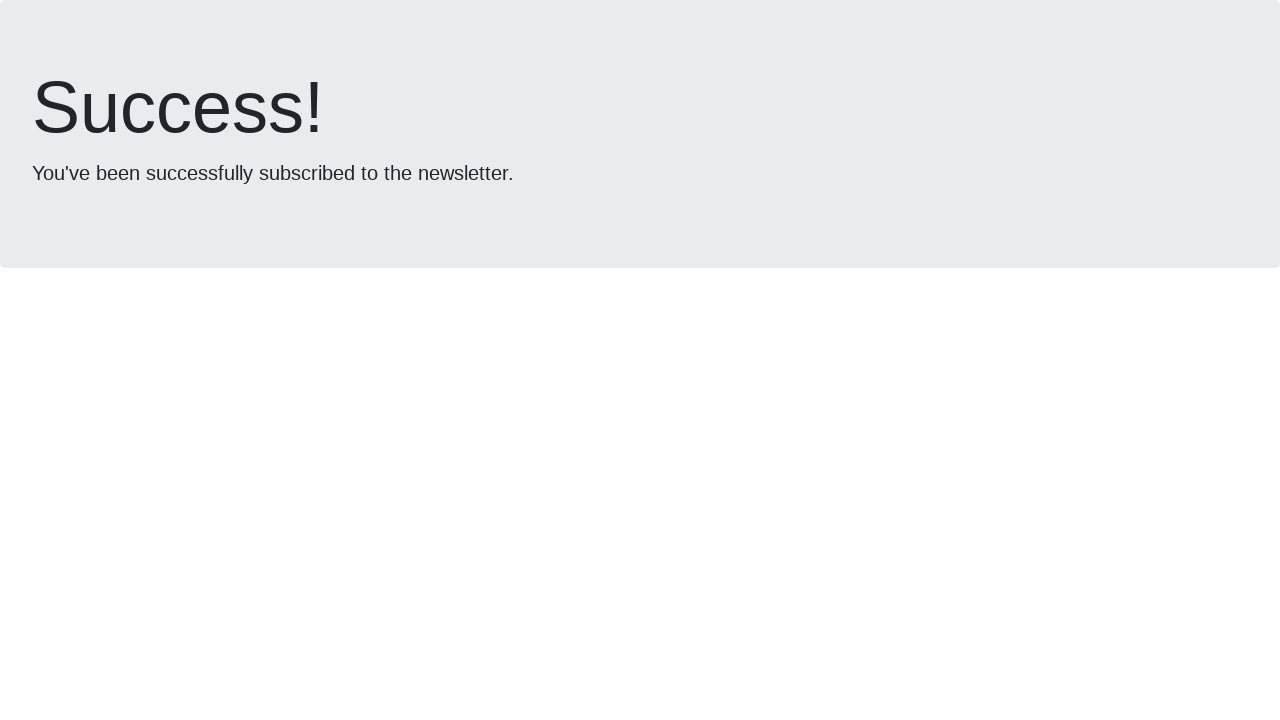